Tests table interaction by hovering over and clicking an edit link in a table row on a practice testing site

Starting URL: https://practice.expandtesting.com/tables

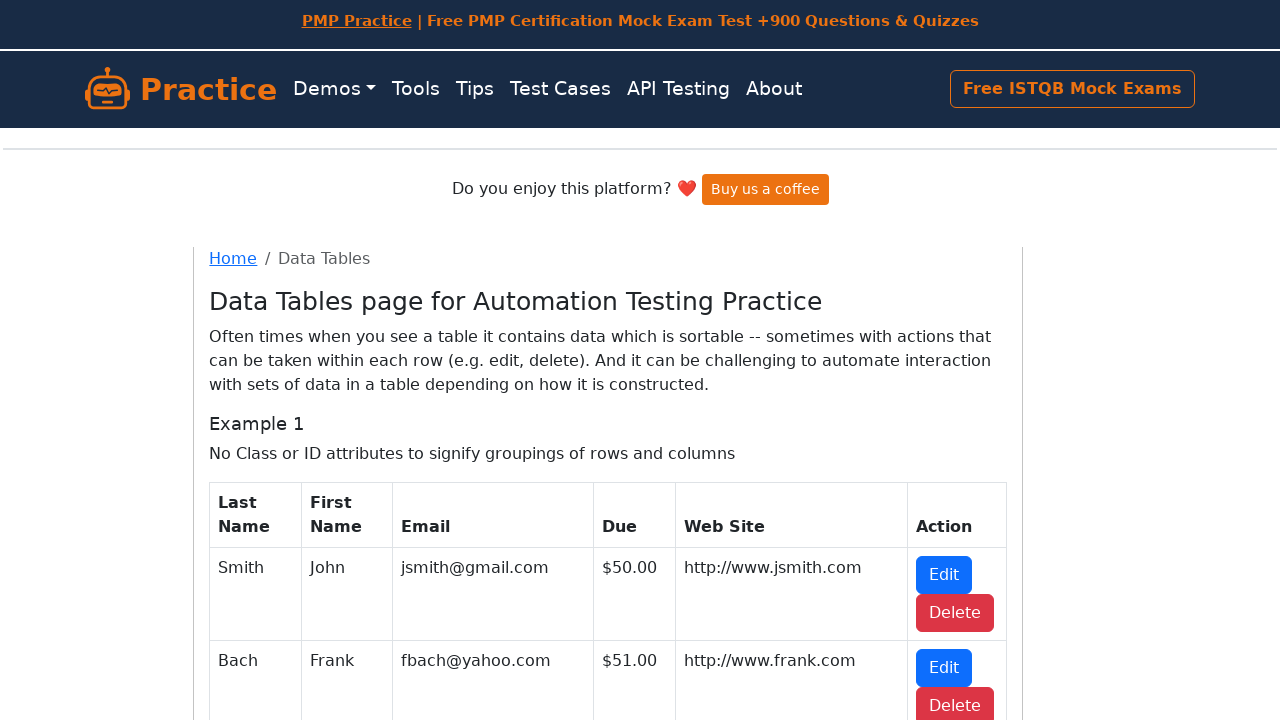

Table #table1 loaded
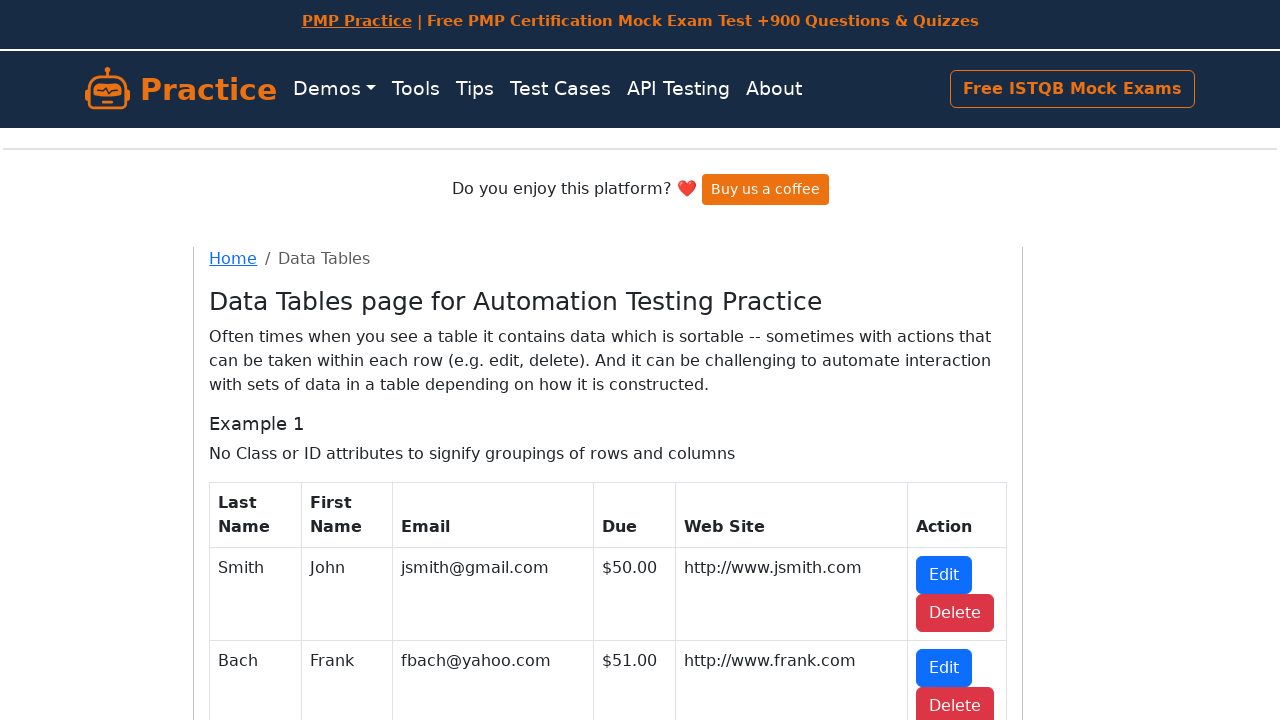

Hovered over edit link in table row 4 at (944, 400) on xpath=//*[@id="table1"]/tbody/tr[4]/td[6]/a[1]
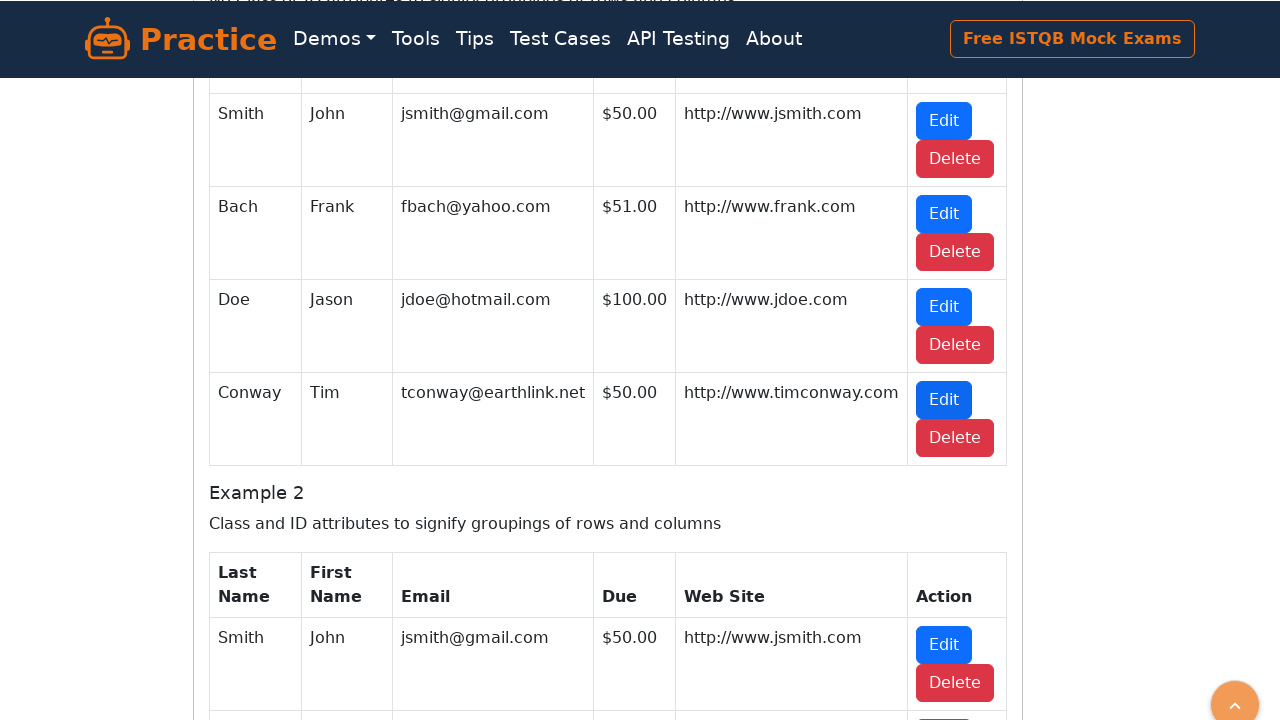

Clicked edit link in table row 4 at (944, 400) on xpath=//*[@id="table1"]/tbody/tr[4]/td[6]/a[1]
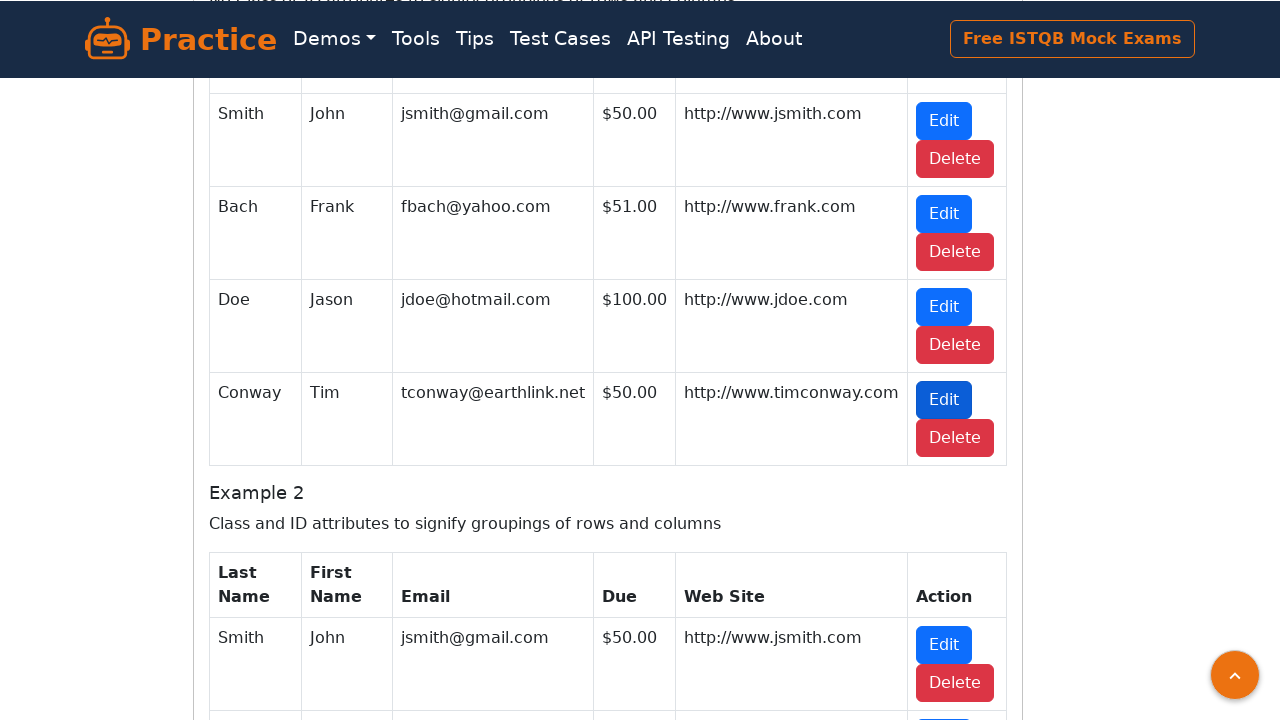

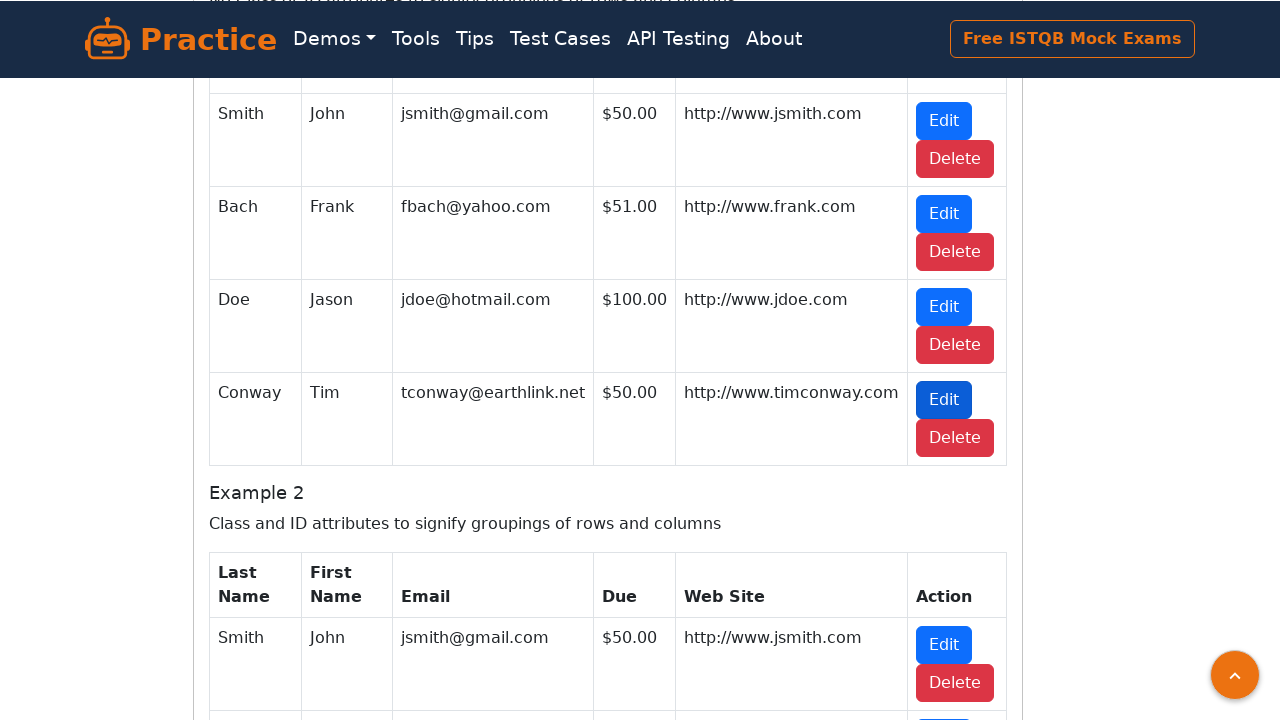